Tests the Dynamic Controls page by navigating from the home page, clicking the Dynamic Controls link, and interacting with a checkbox to verify it can be checked.

Starting URL: https://the-internet.herokuapp.com/

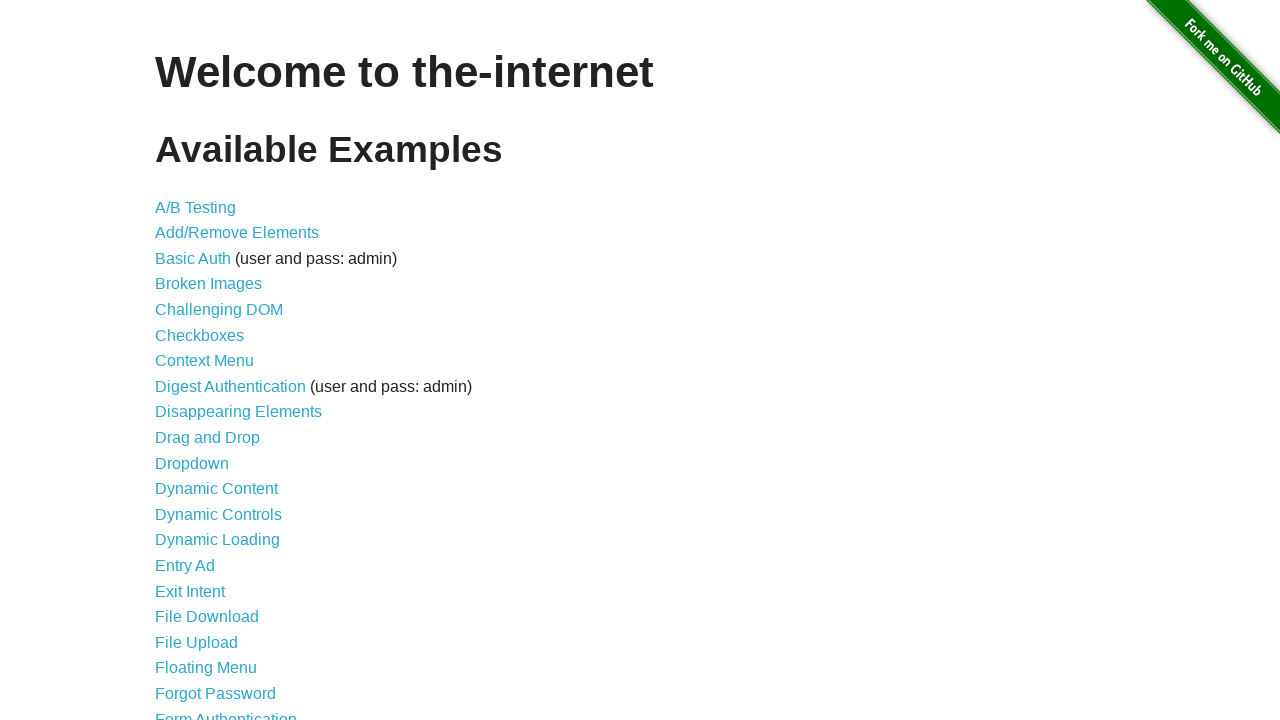

Waited for page to load and list items to appear
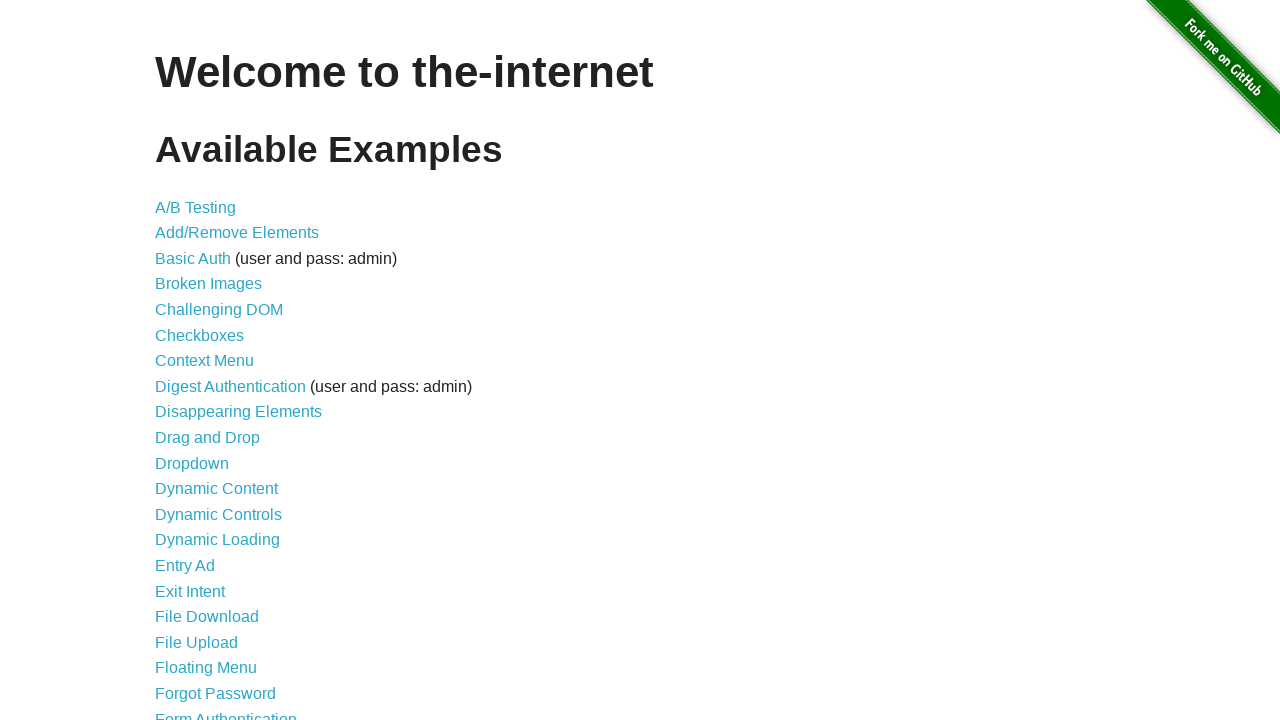

Located Dynamic Controls link
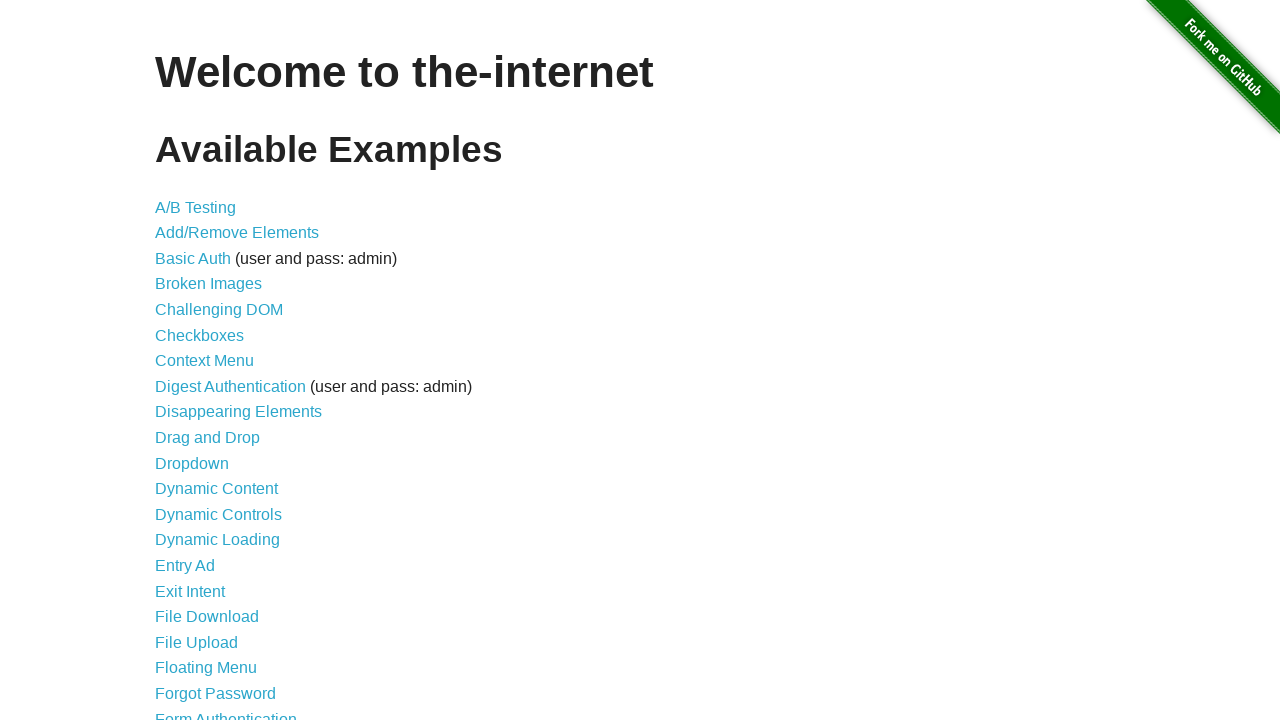

Scrolled Dynamic Controls link into view
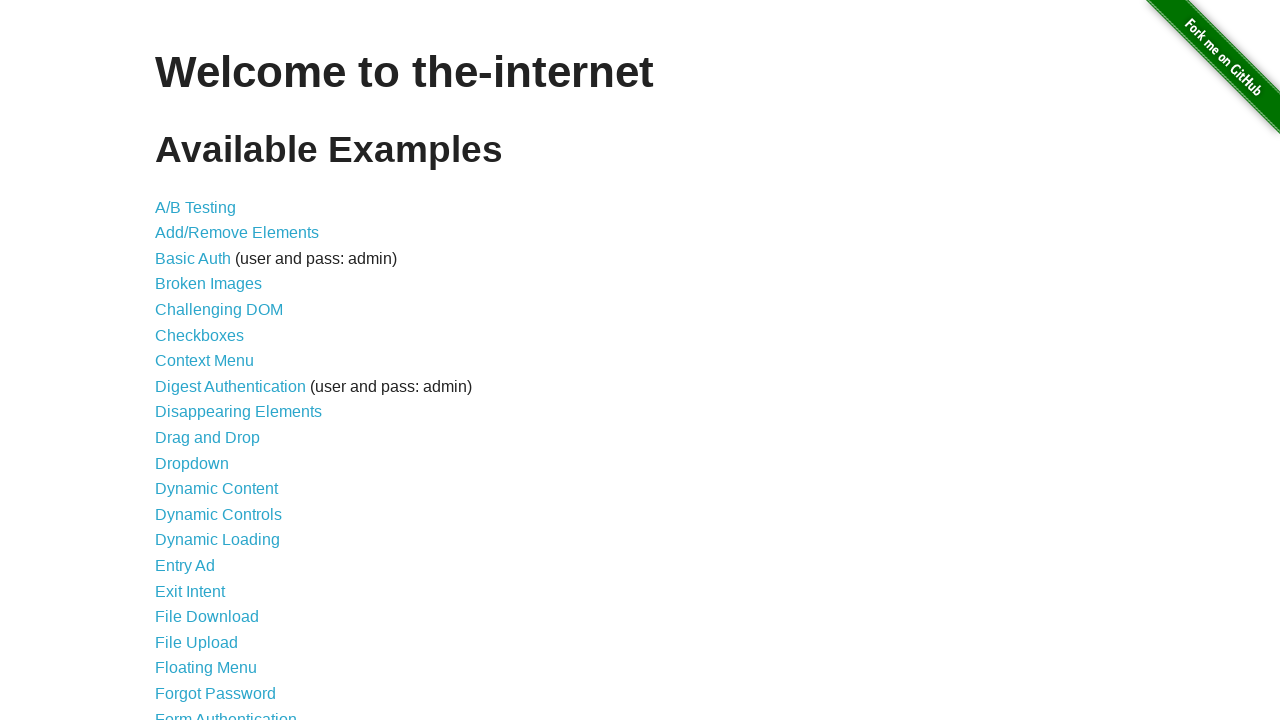

Clicked Dynamic Controls link at (218, 514) on internal:role=link[name="Dynamic Controls"i]
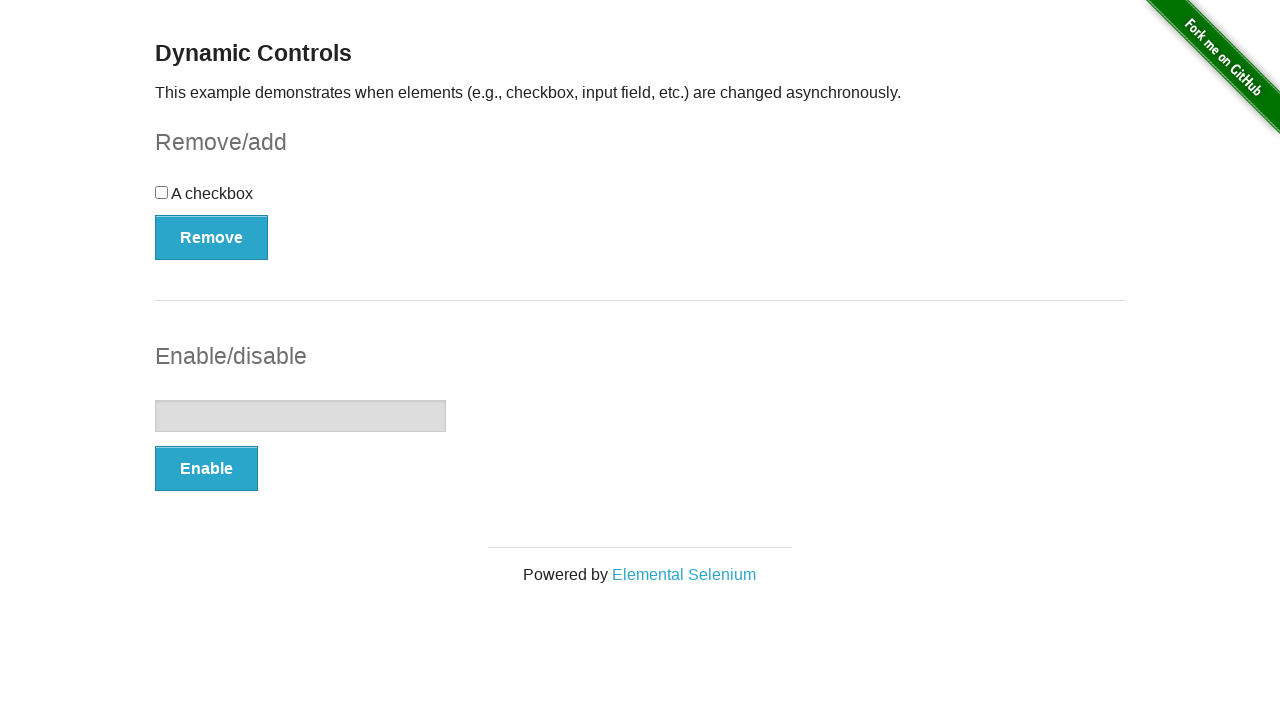

Navigated to Dynamic Controls page
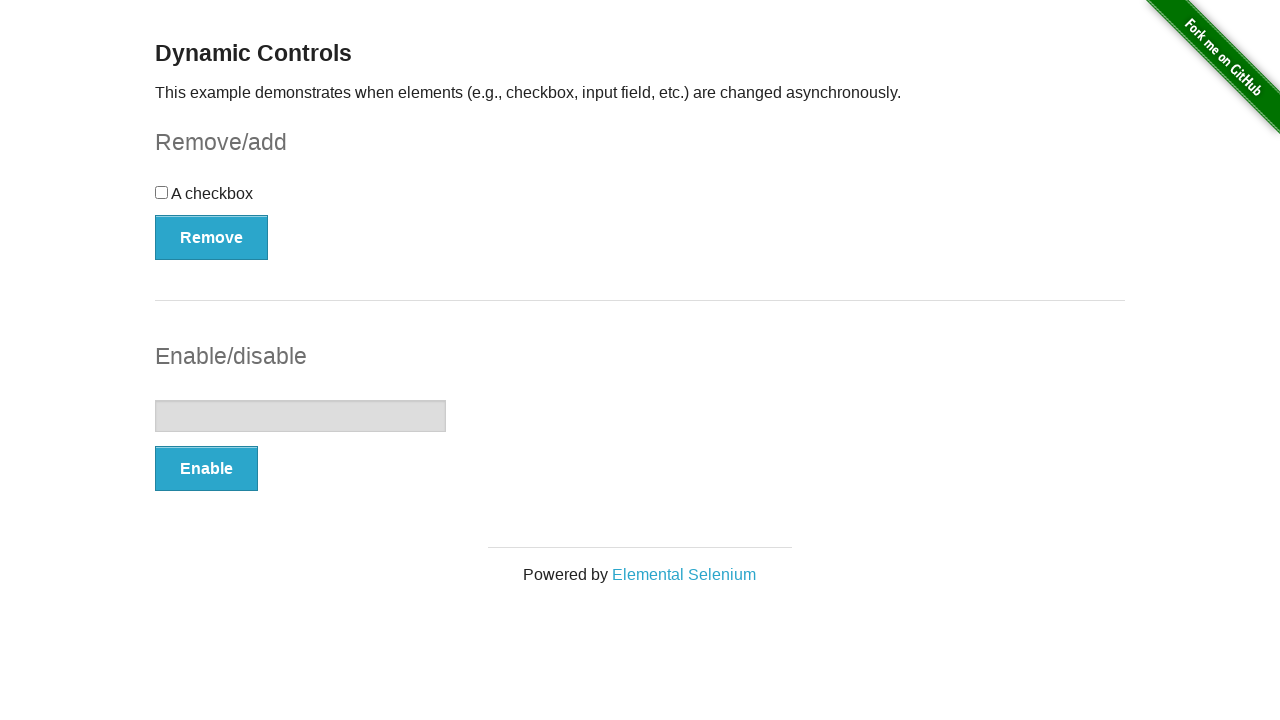

Dynamic Controls heading appeared on page
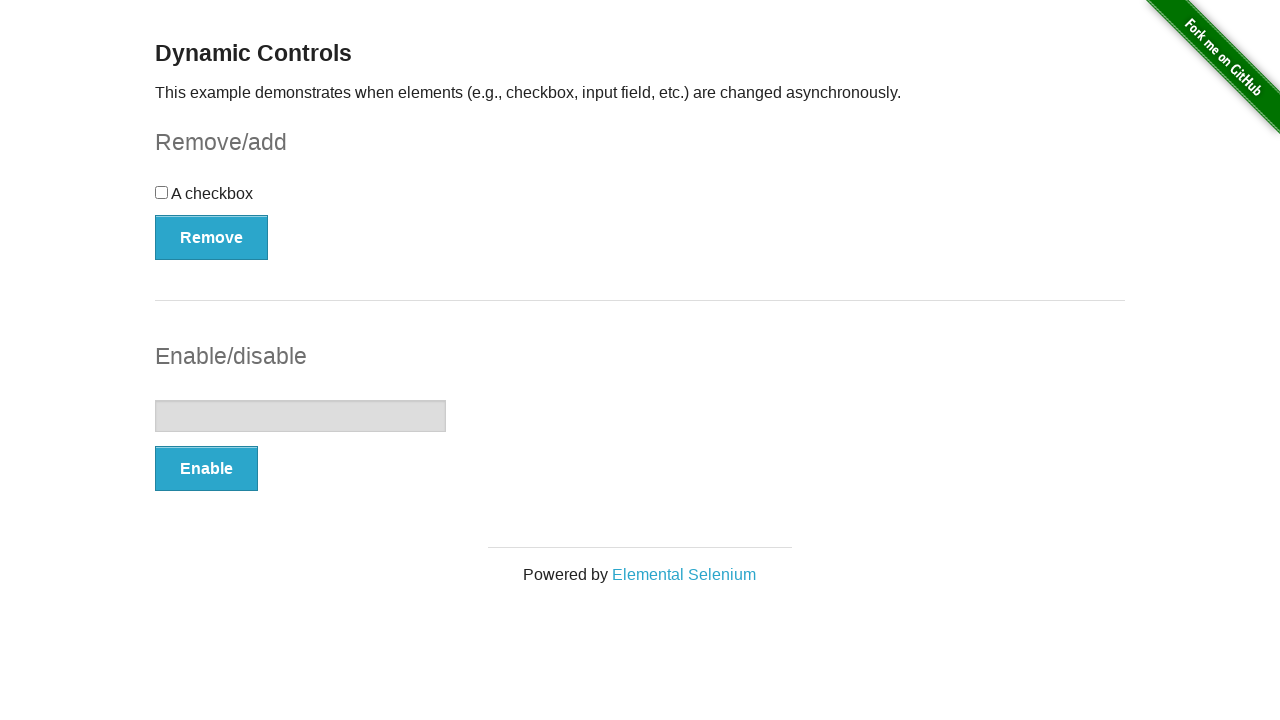

Clicked the checkbox to check it at (162, 192) on input[type="checkbox"]
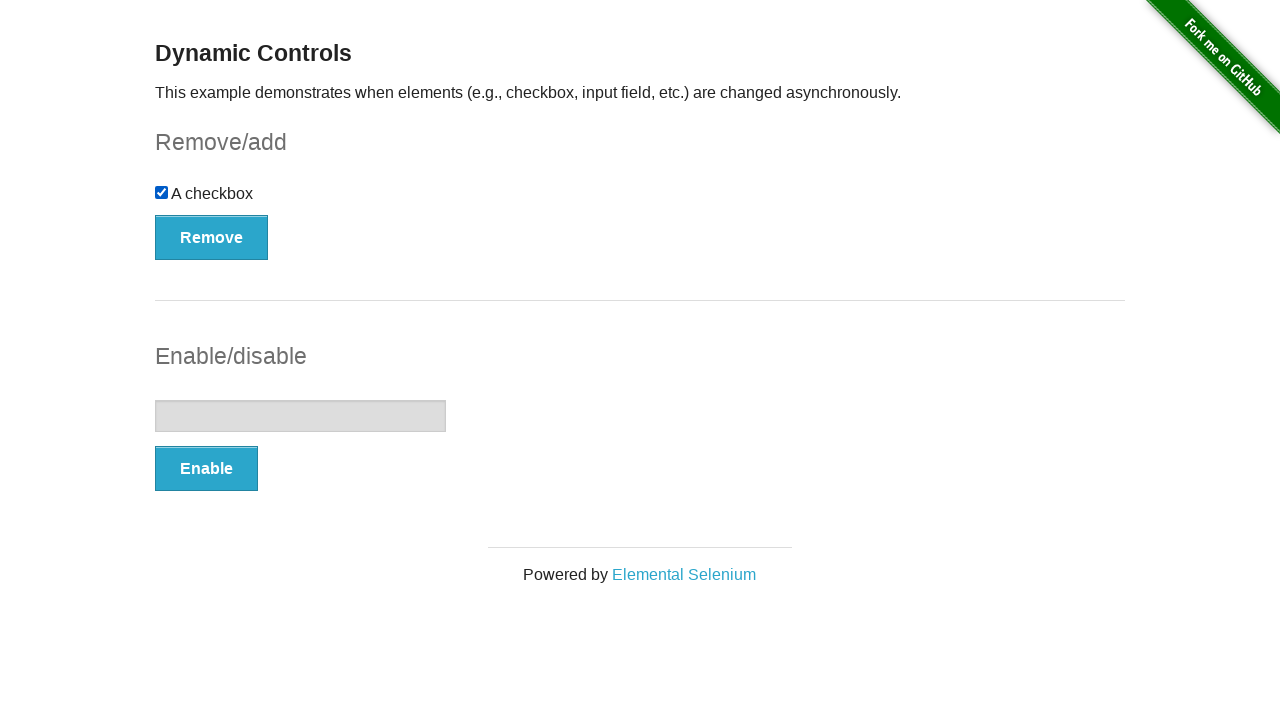

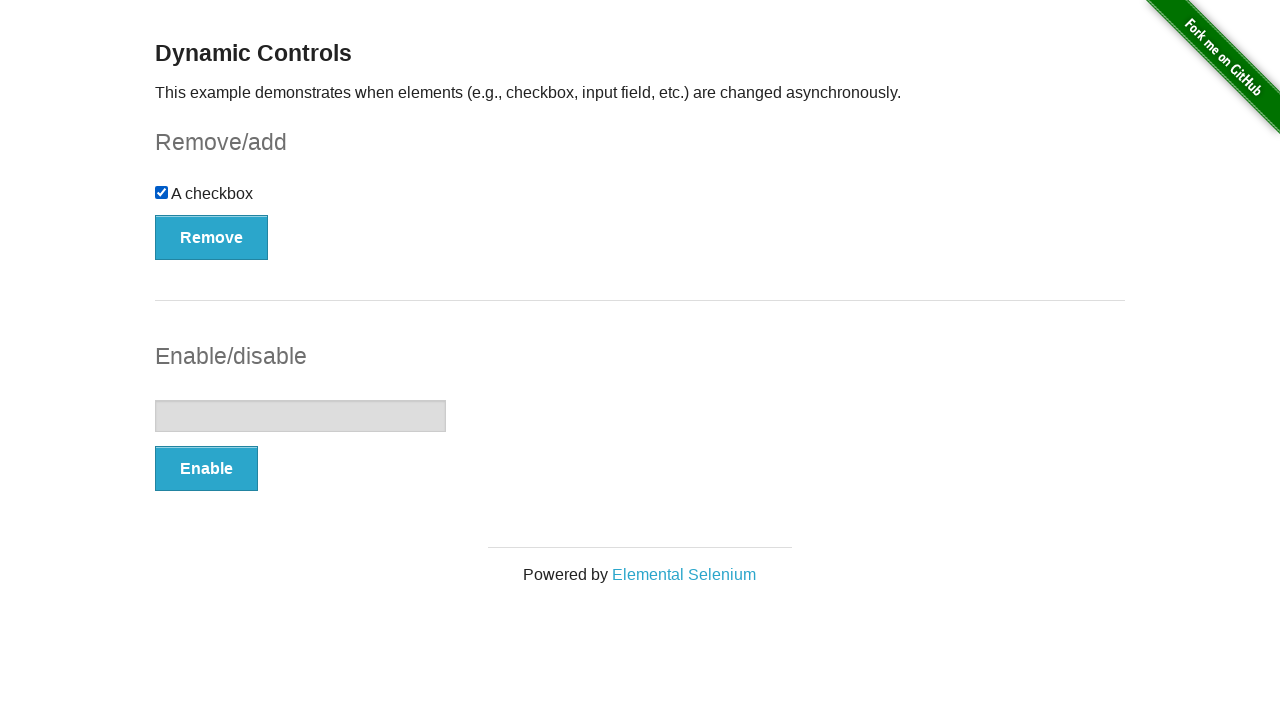